Tests handling of web alerts on APSRTC bus booking site by attempting to search without complete information, accepting the alert, then completing the search with source and destination cities.

Starting URL: https://www.apsrtconline.in/

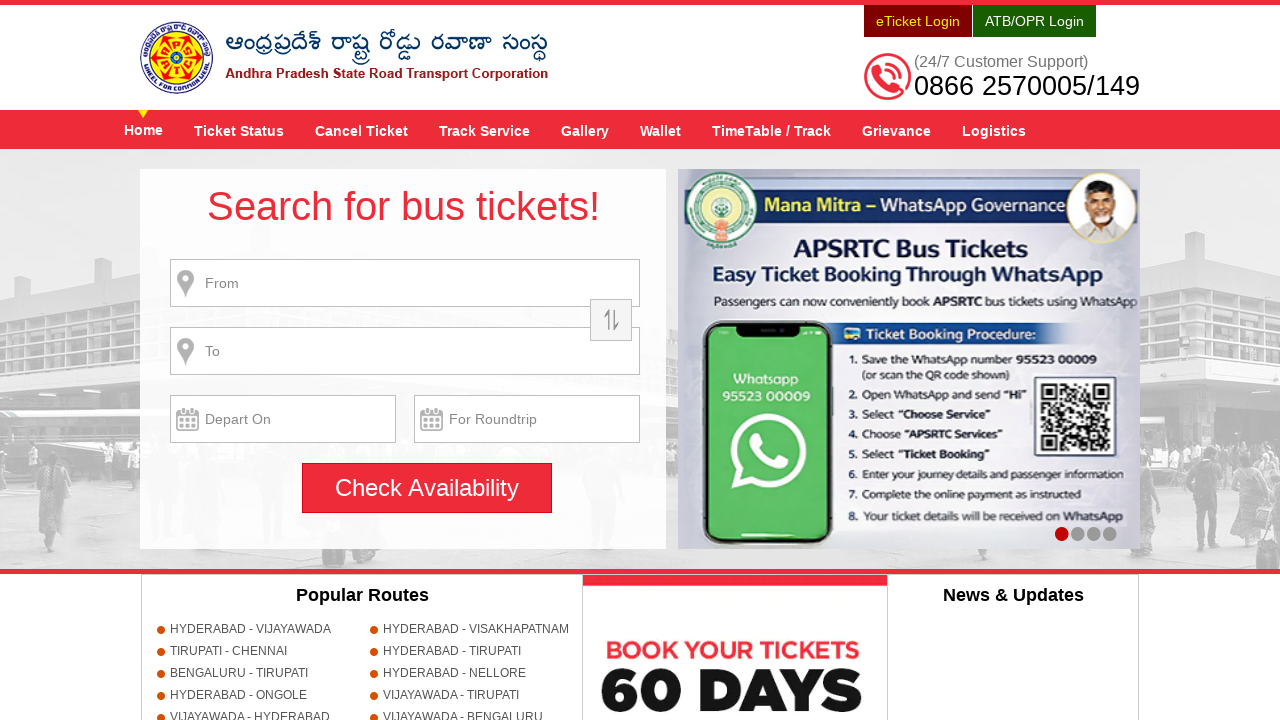

Filled source city field with 'HYDERABAD' on input[name='source']
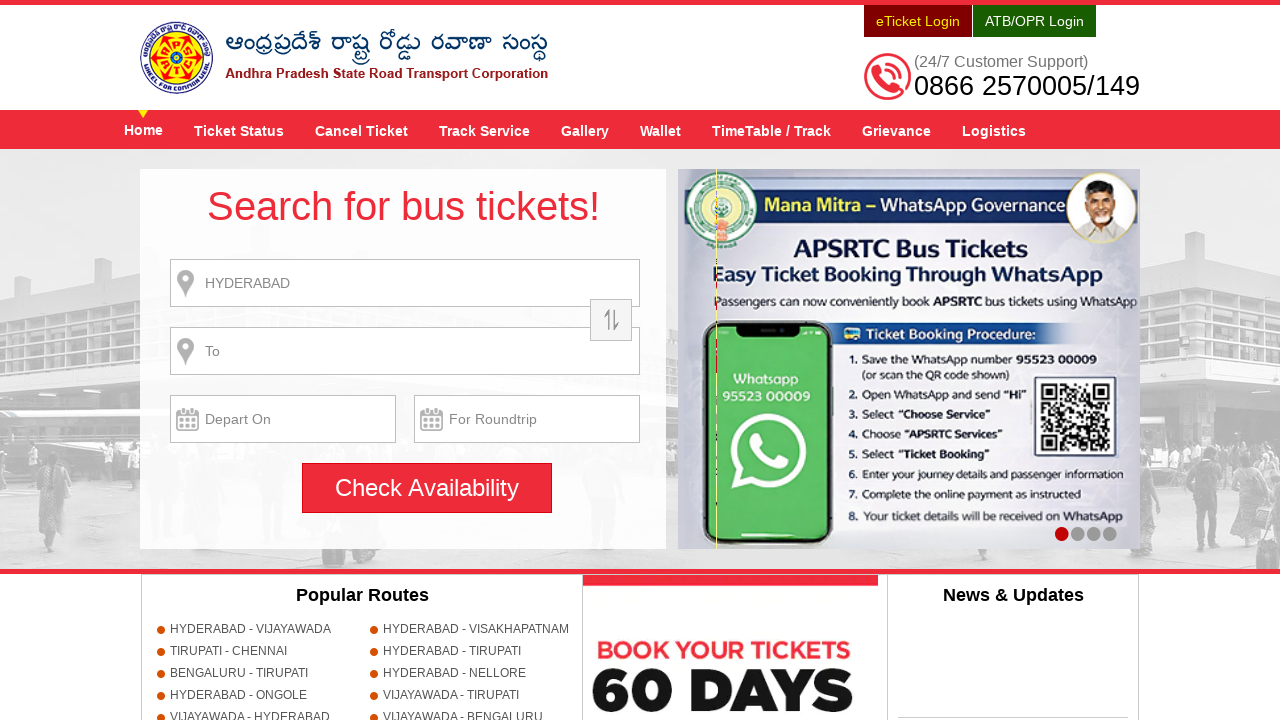

Waited 1 second for autocomplete suggestions to appear
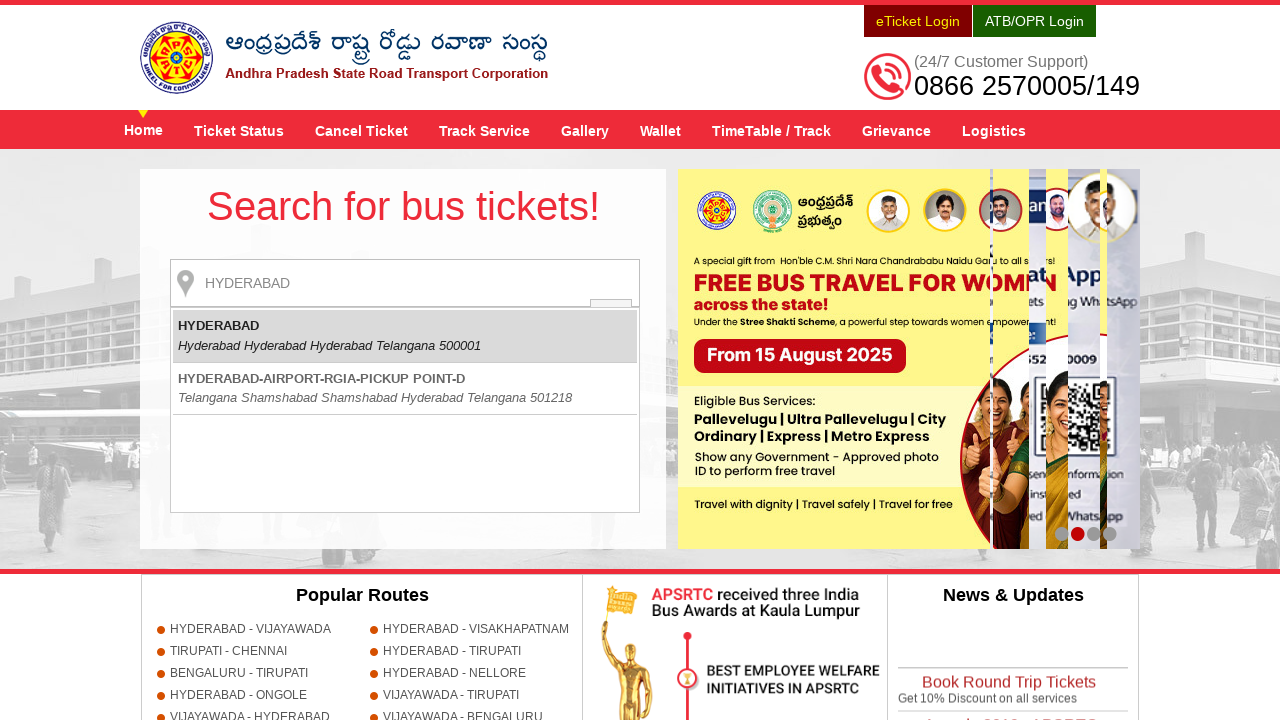

Pressed Enter to select HYDERABAD from autocomplete
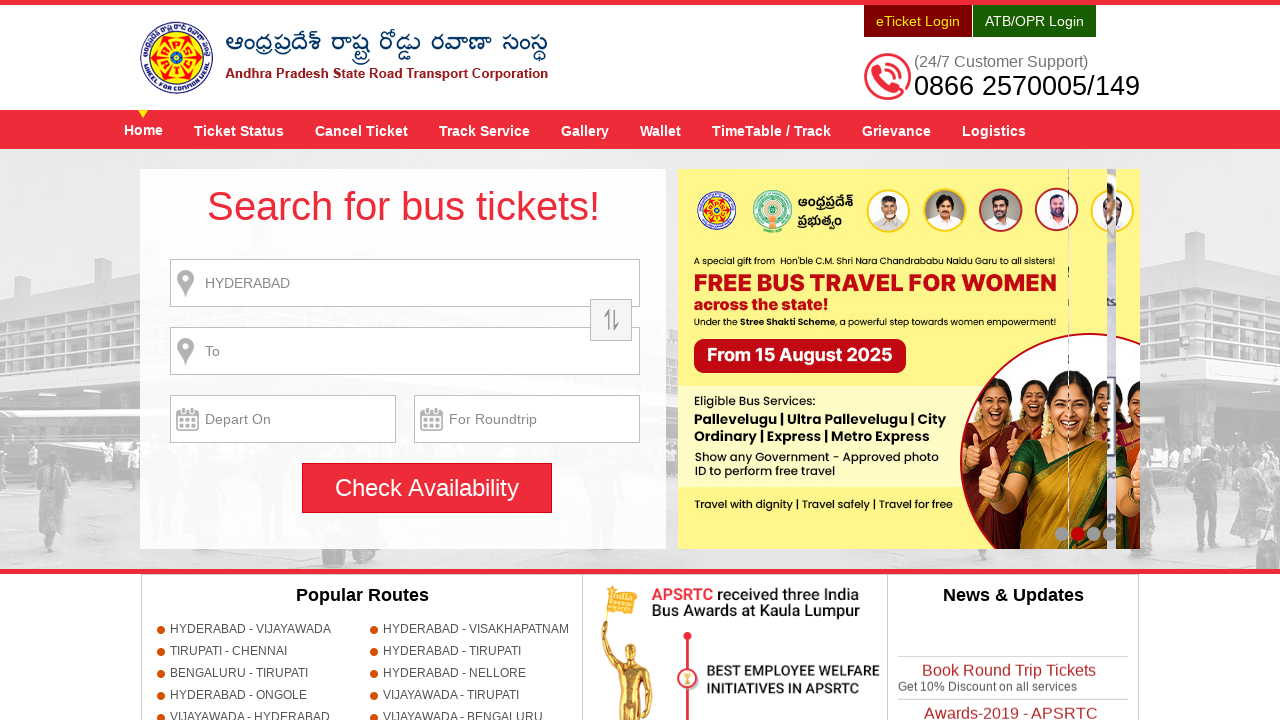

Clicked search button without destination to trigger alert at (427, 488) on input[name='searchBtn']
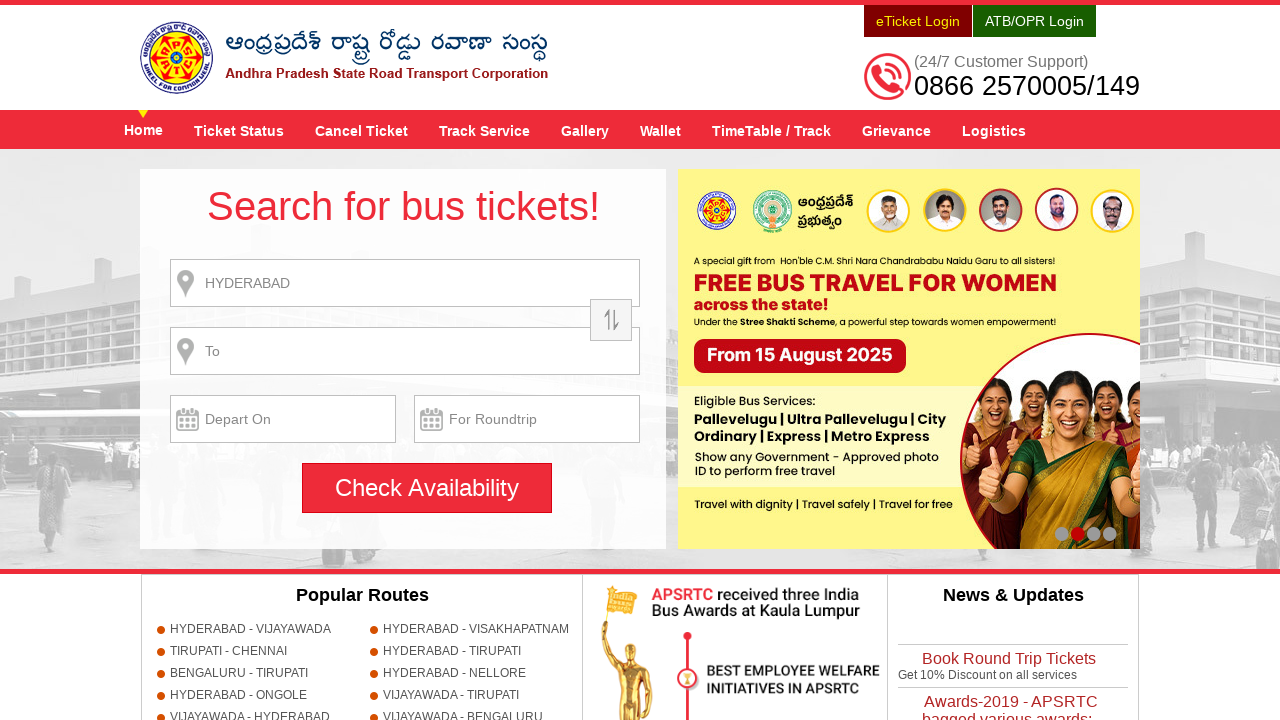

Set up dialog handler to accept alerts
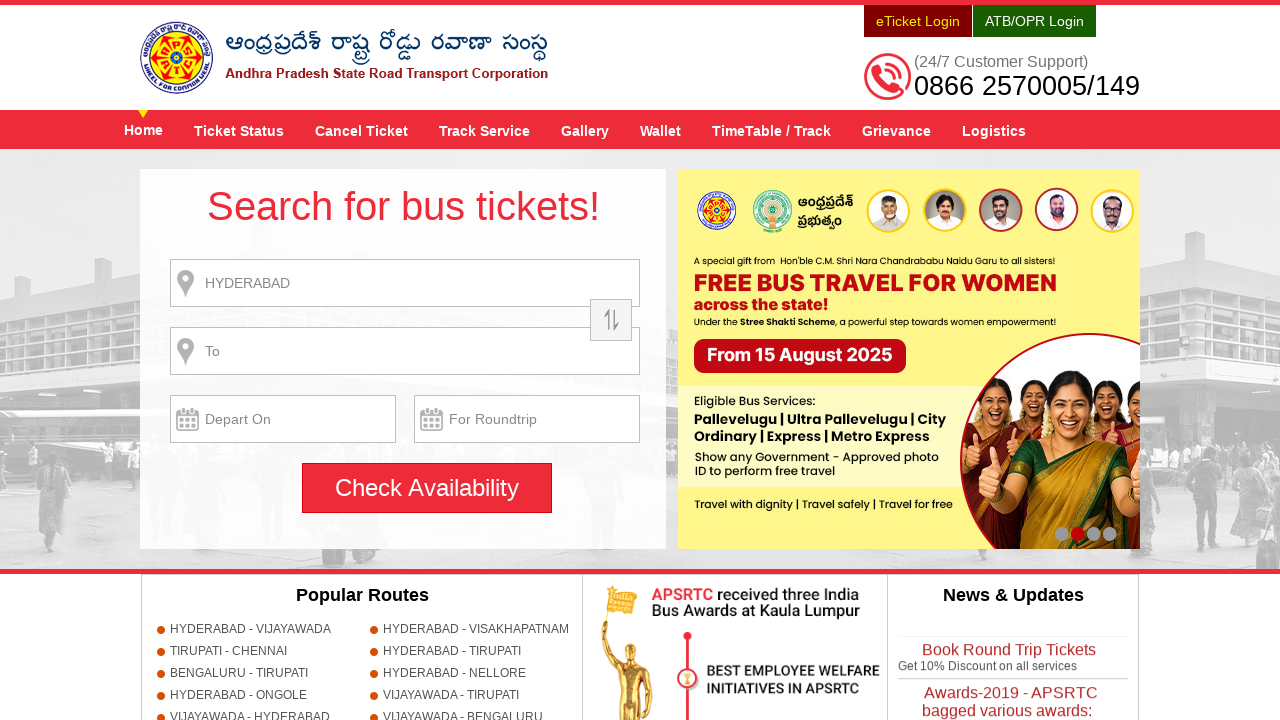

Filled destination city field with 'GUNTUR' on input[name='destination']
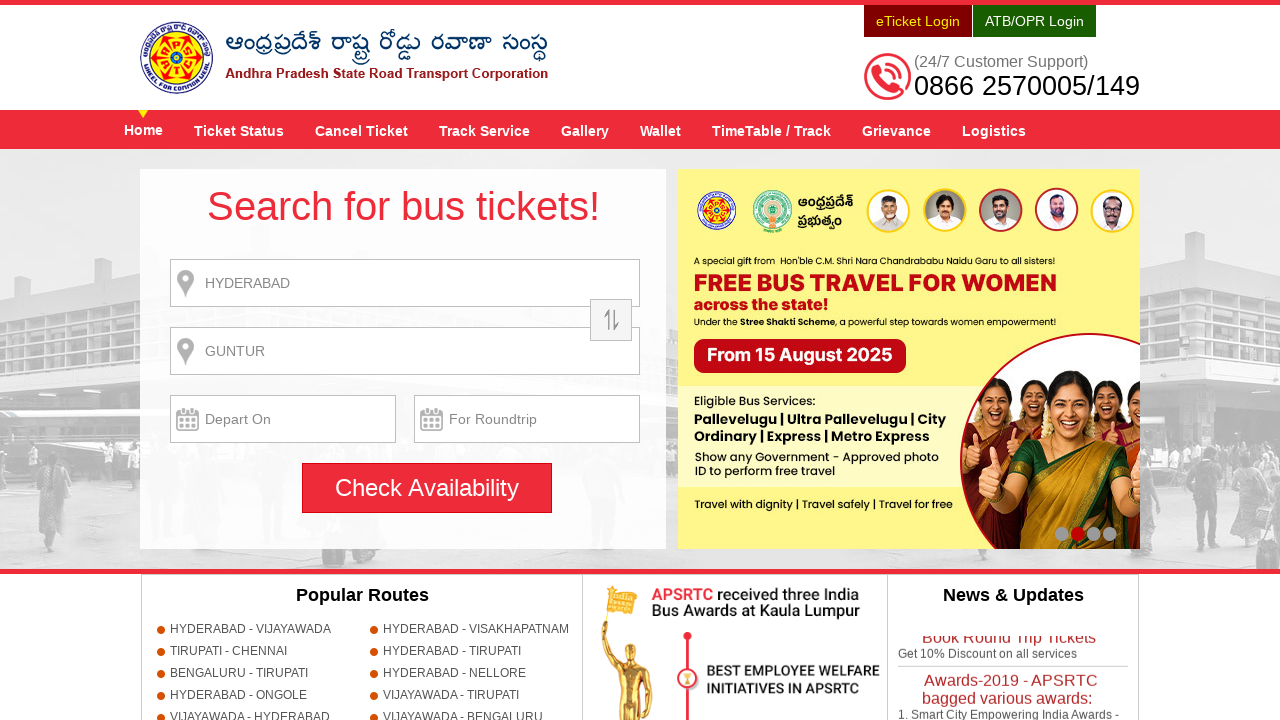

Waited 1 second for autocomplete suggestions to appear
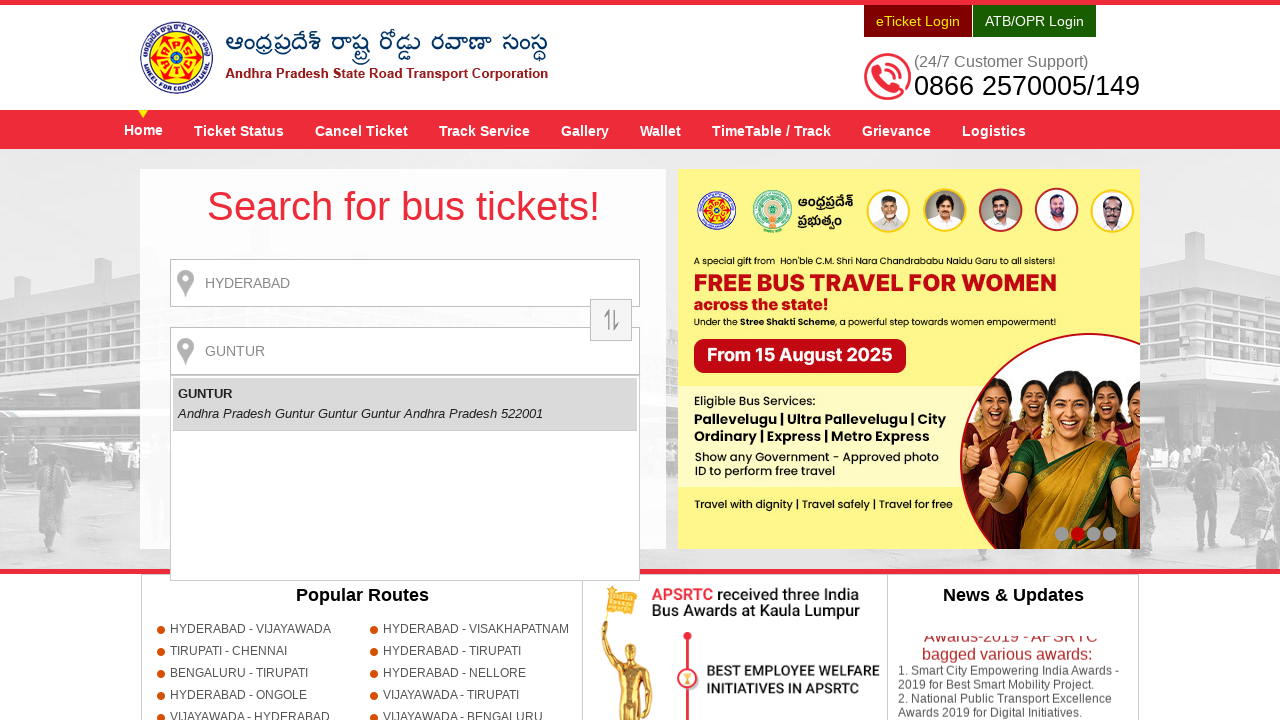

Pressed Enter to select GUNTUR from autocomplete
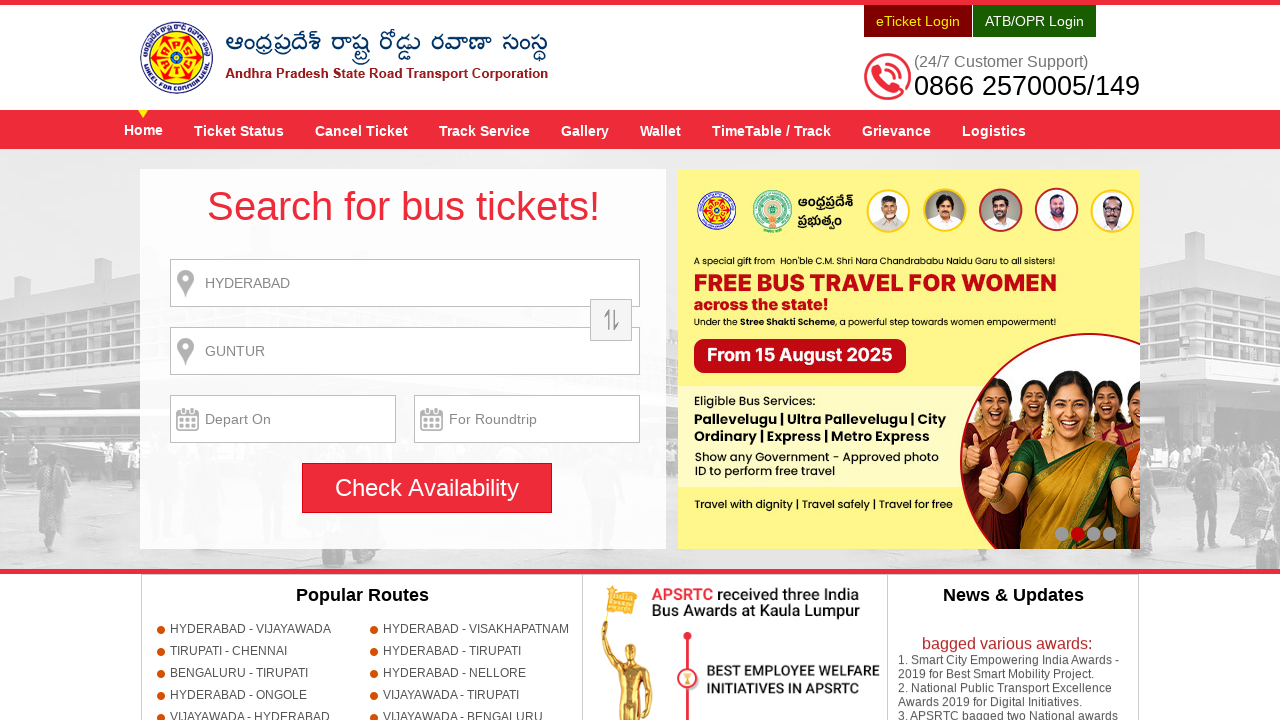

Clicked search button with both source and destination filled at (427, 488) on input[name='searchBtn']
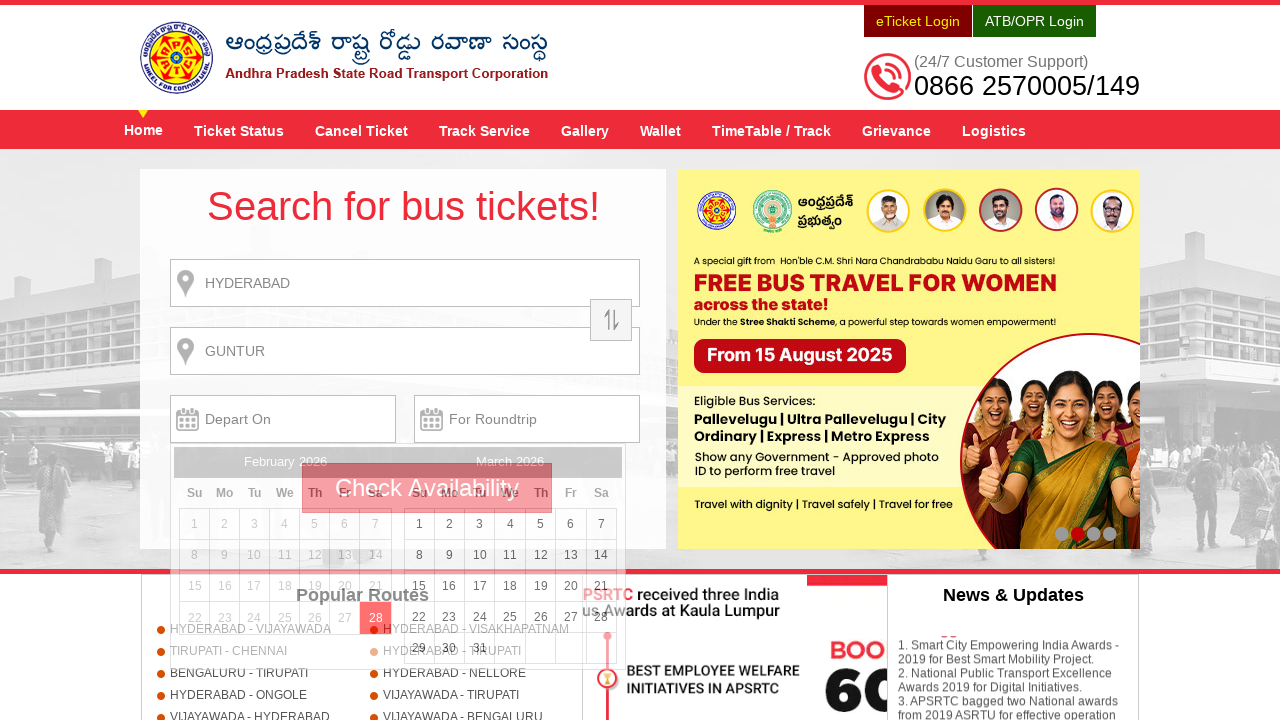

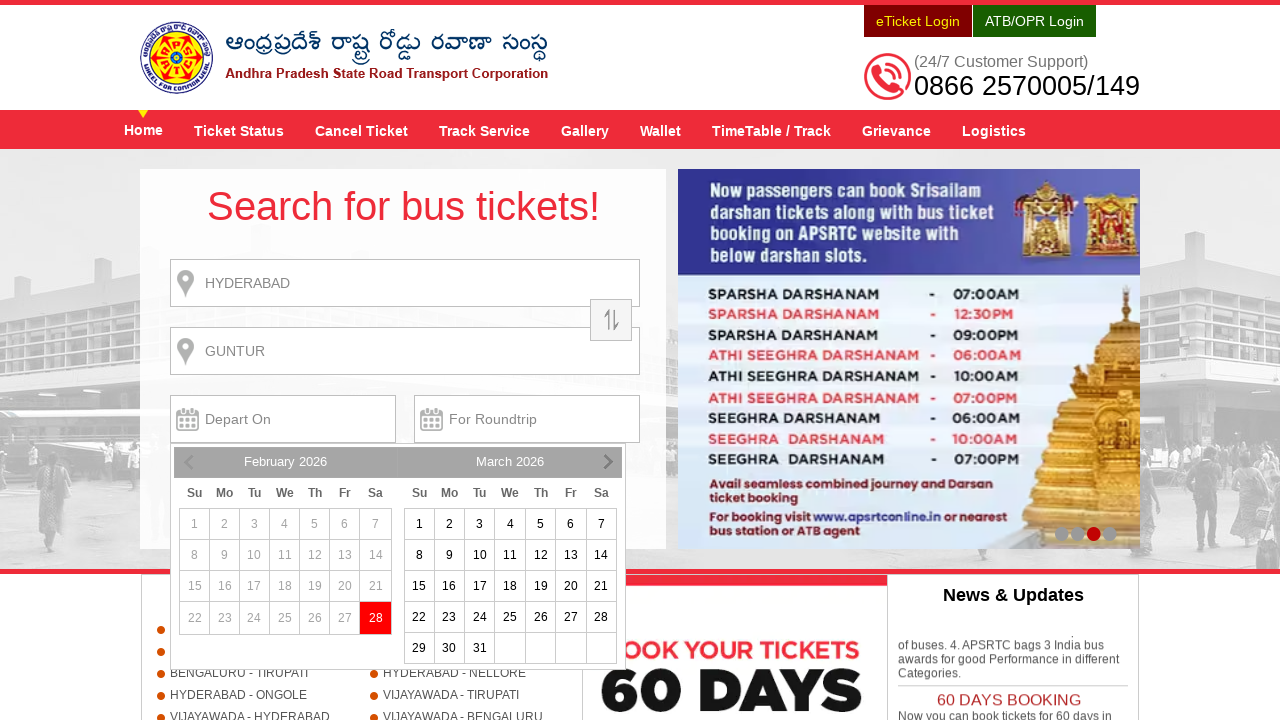